Tests navigating nested frames using frame index and verifies content within deeply nested frames

Starting URL: https://the-internet.herokuapp.com/frames

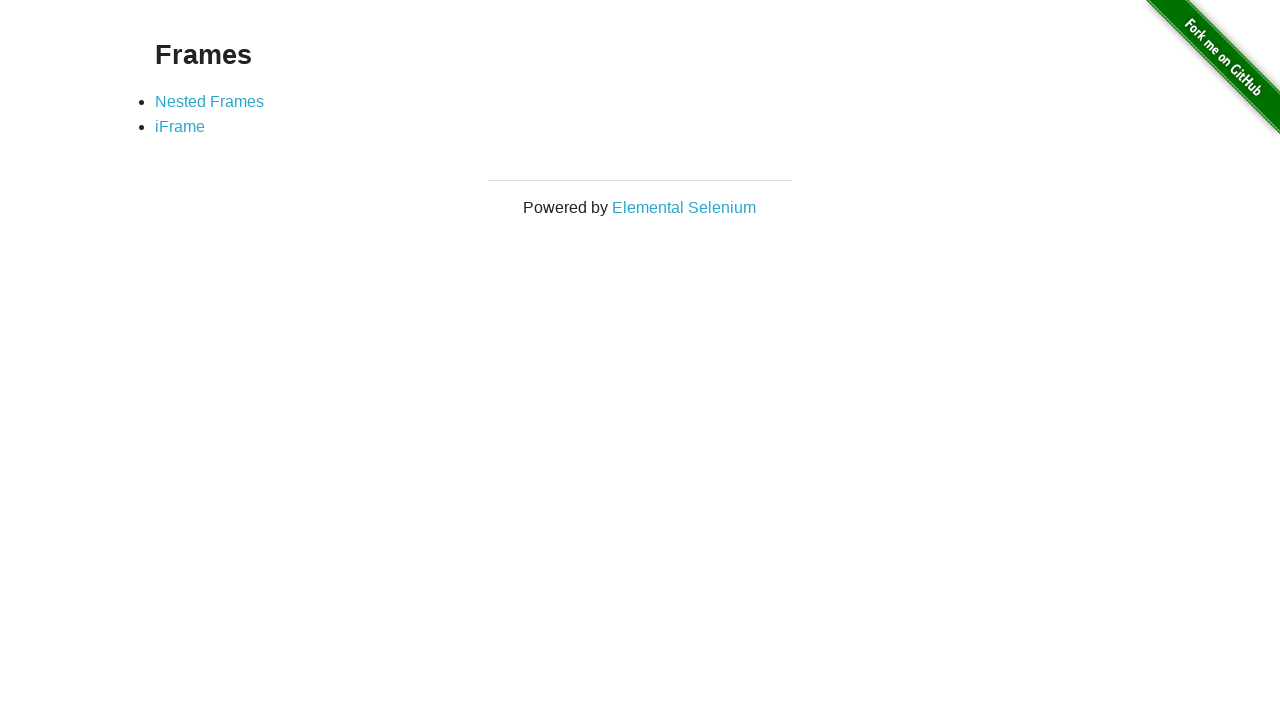

Clicked link to navigate to nested frames page at (210, 101) on a[href='/nested_frames']
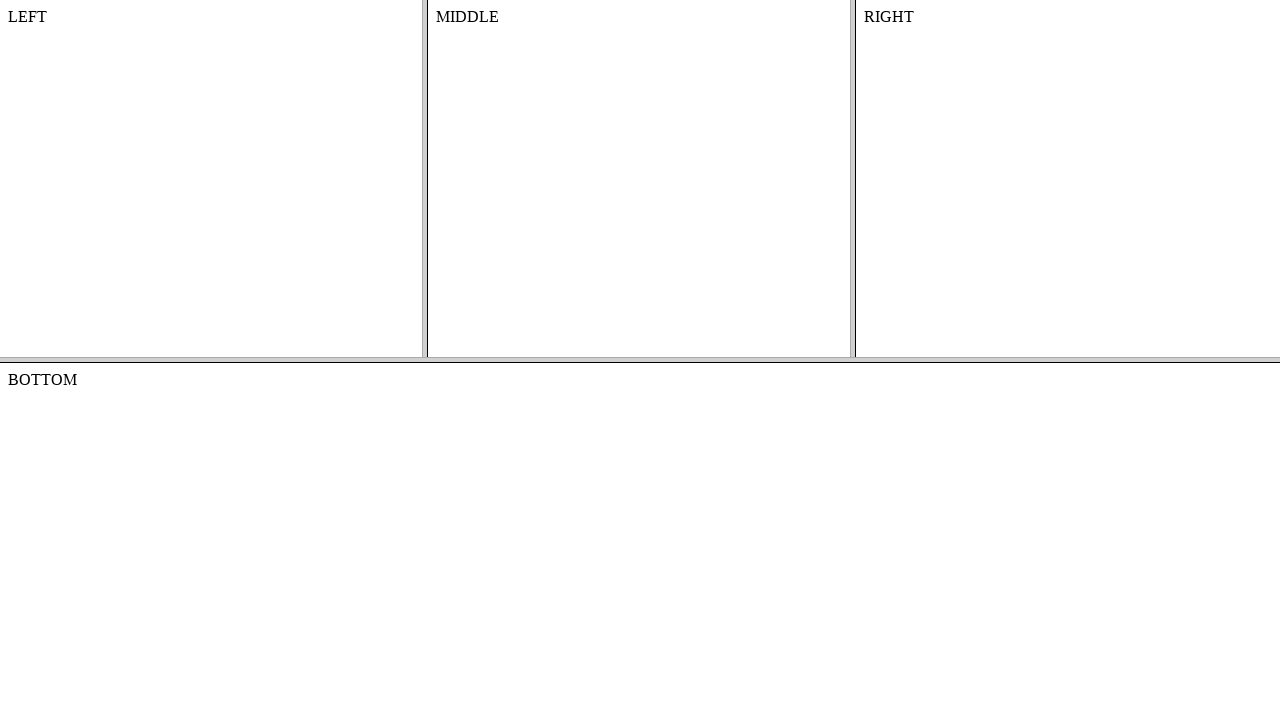

Waited for frame elements to load on the page
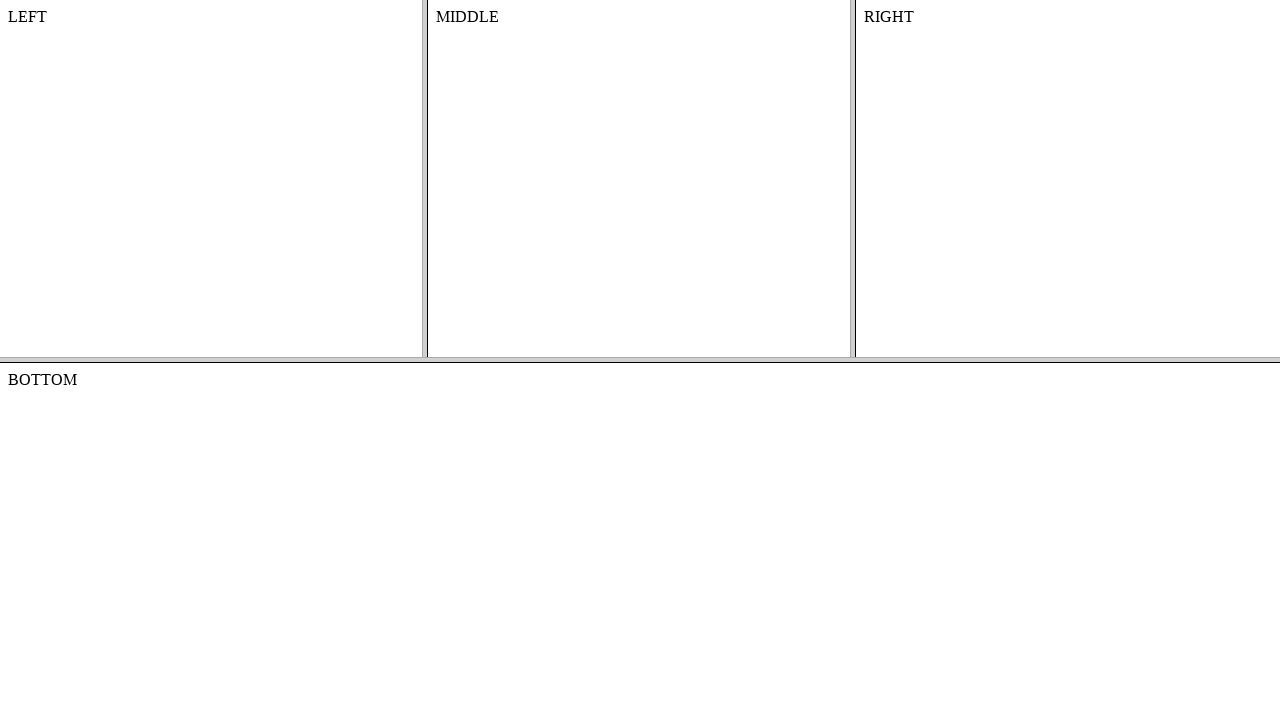

Located the top frame using frame-locator with name 'frame-top'
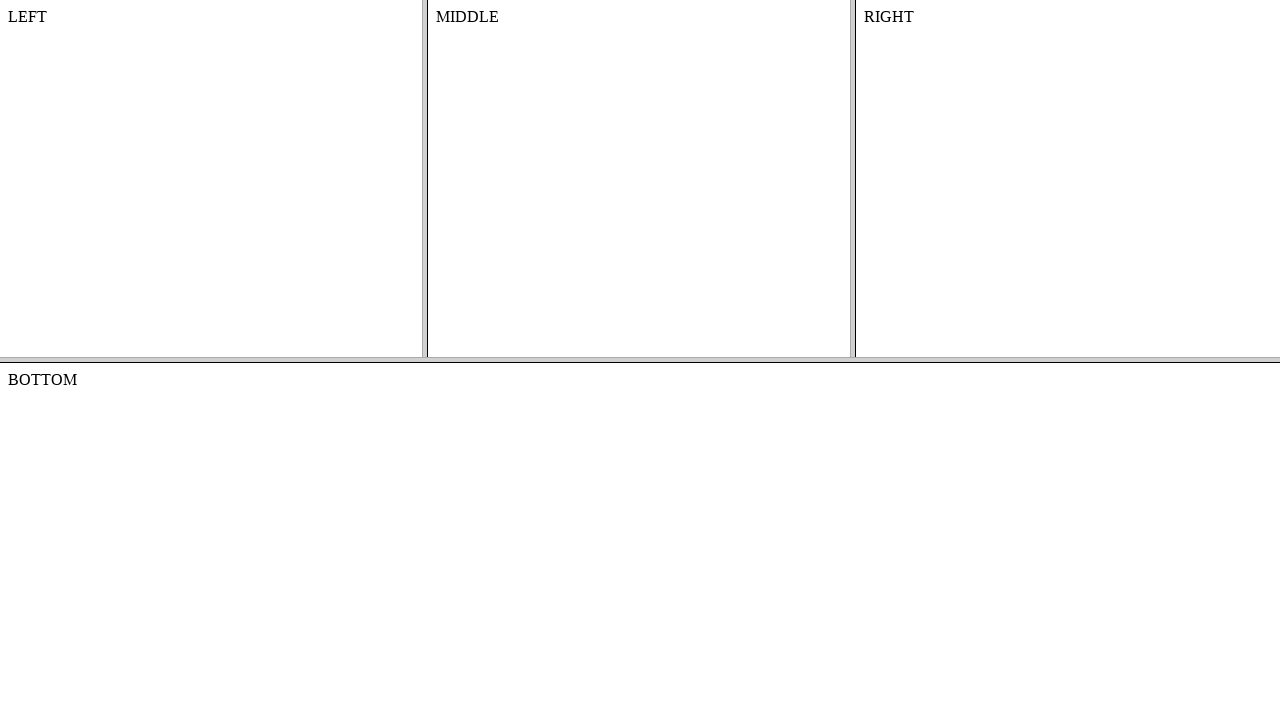

Located the right frame nested within the top frame using frame-locator with name 'frame-right'
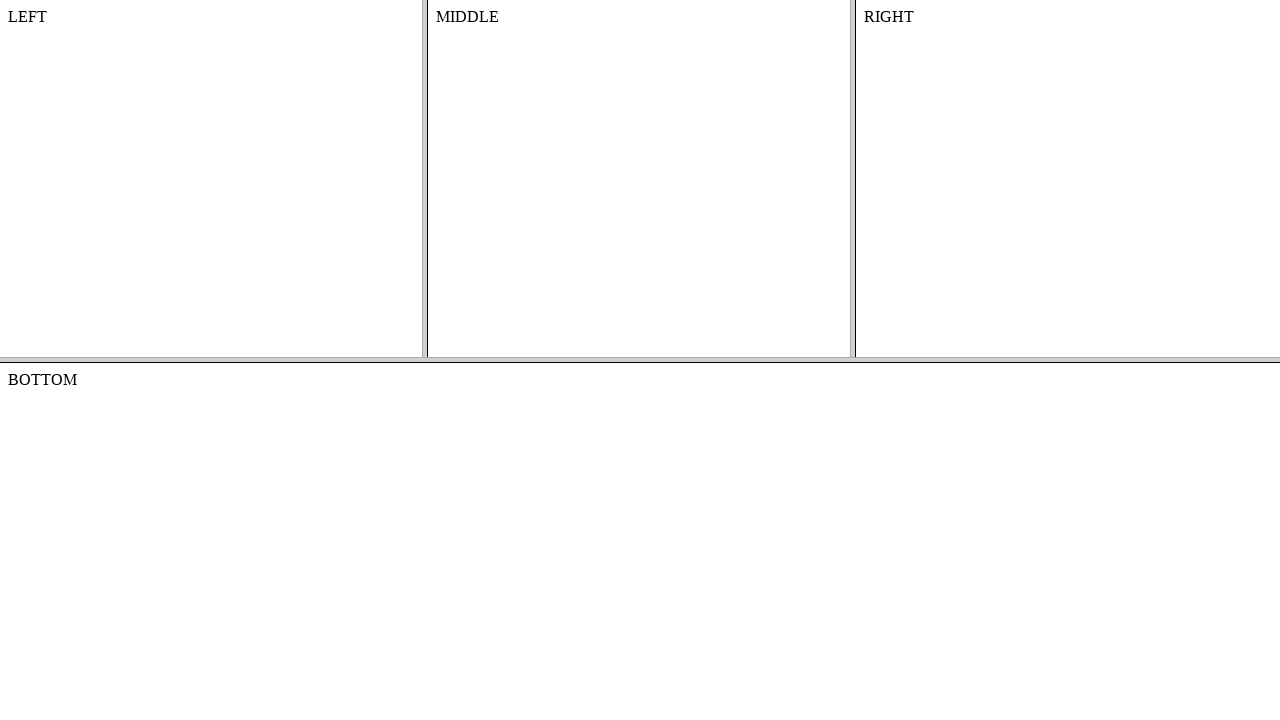

Retrieved text content from body element in the deeply nested right frame
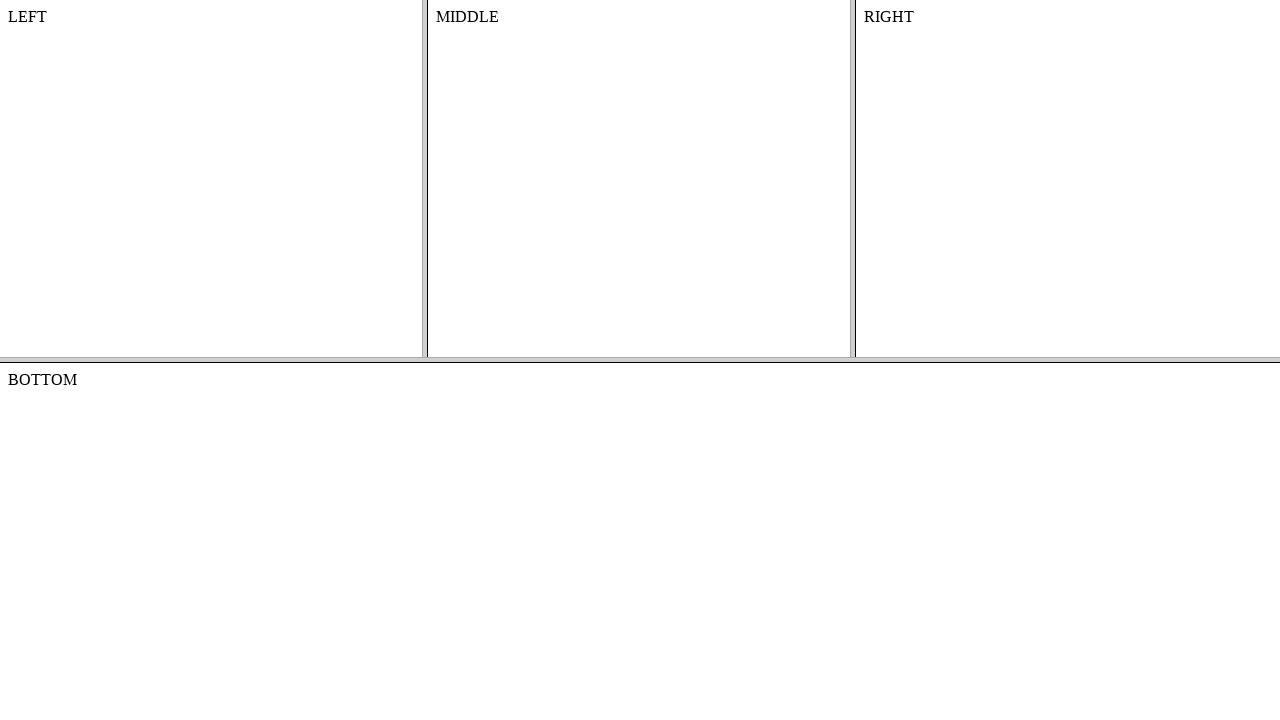

Verified that the right frame content equals 'RIGHT'
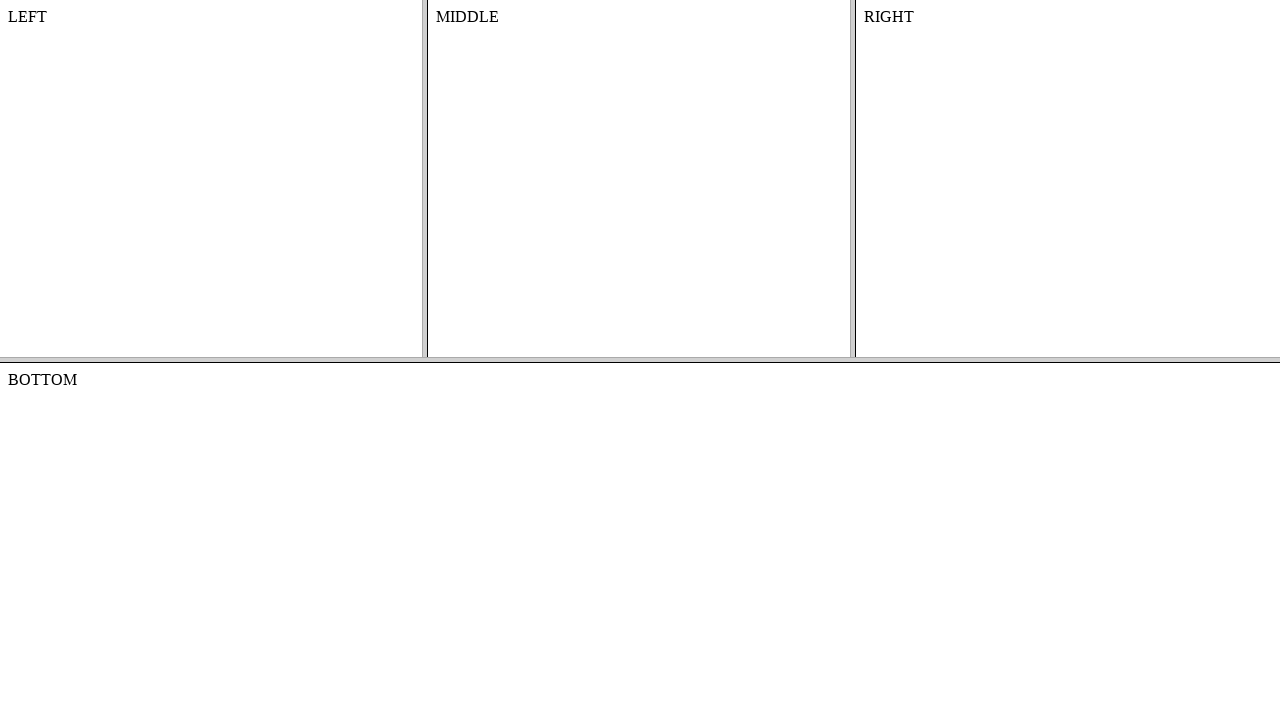

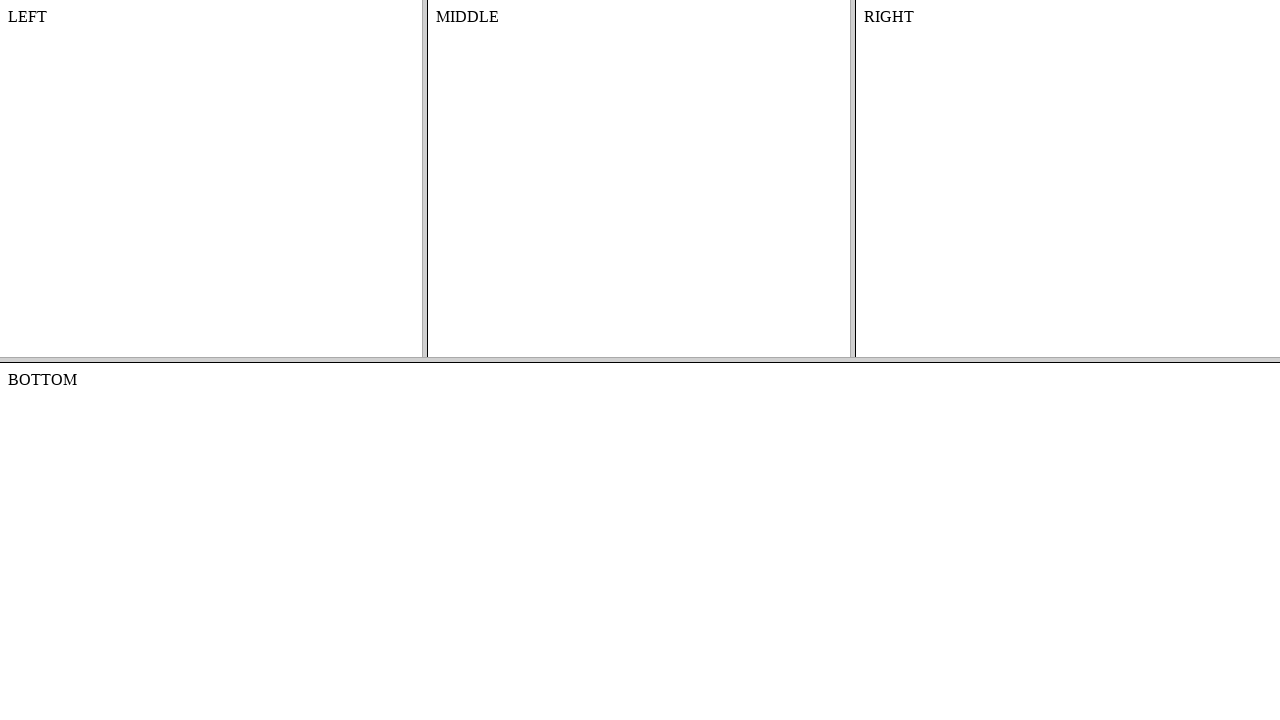